Tests jQuery UI autocomplete widget by typing text into the autocomplete input field within an iframe

Starting URL: https://jqueryui.com/autocomplete/

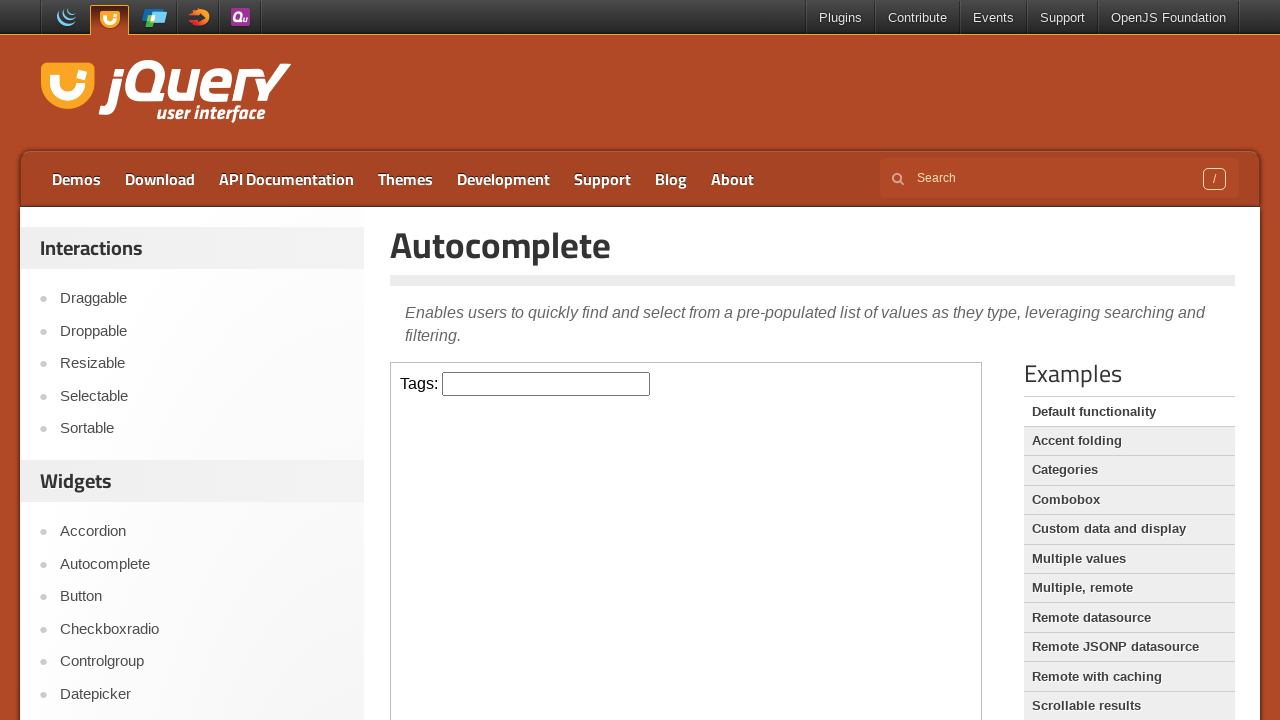

Typed 'shabbir' into the Tags autocomplete input field within the iframe on iframe >> internal:control=enter-frame >> internal:label="Tags:"i
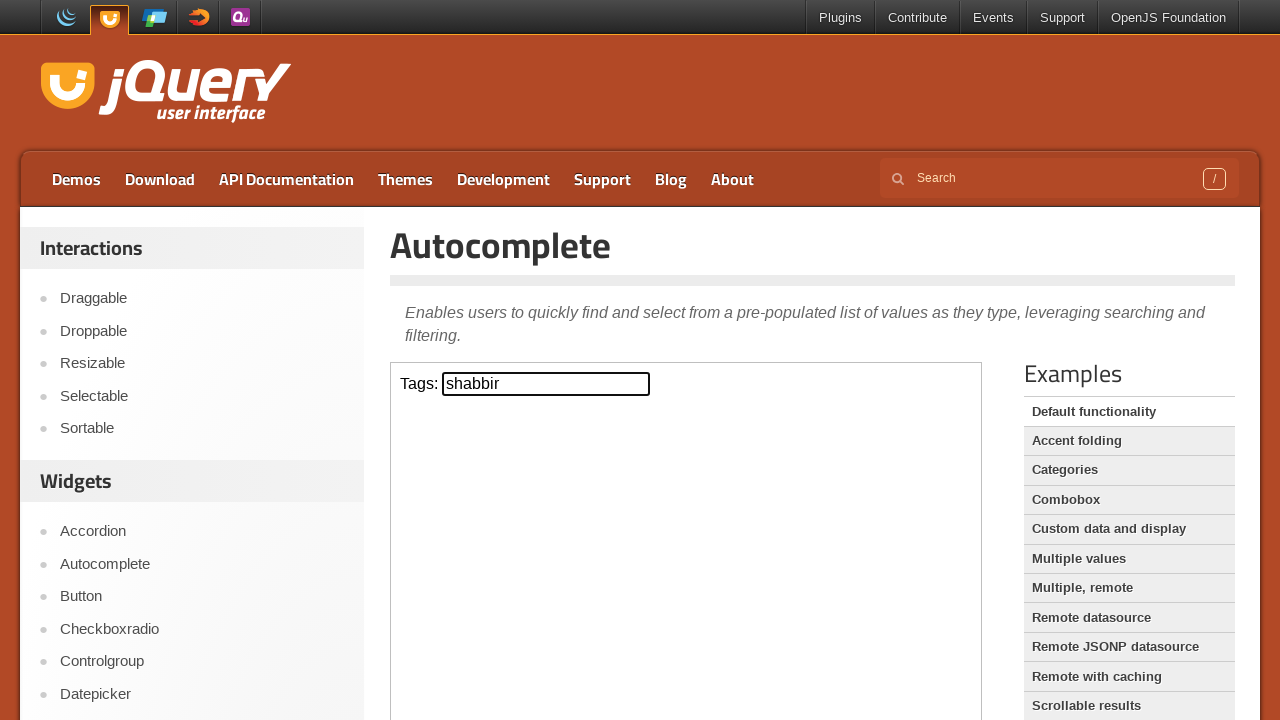

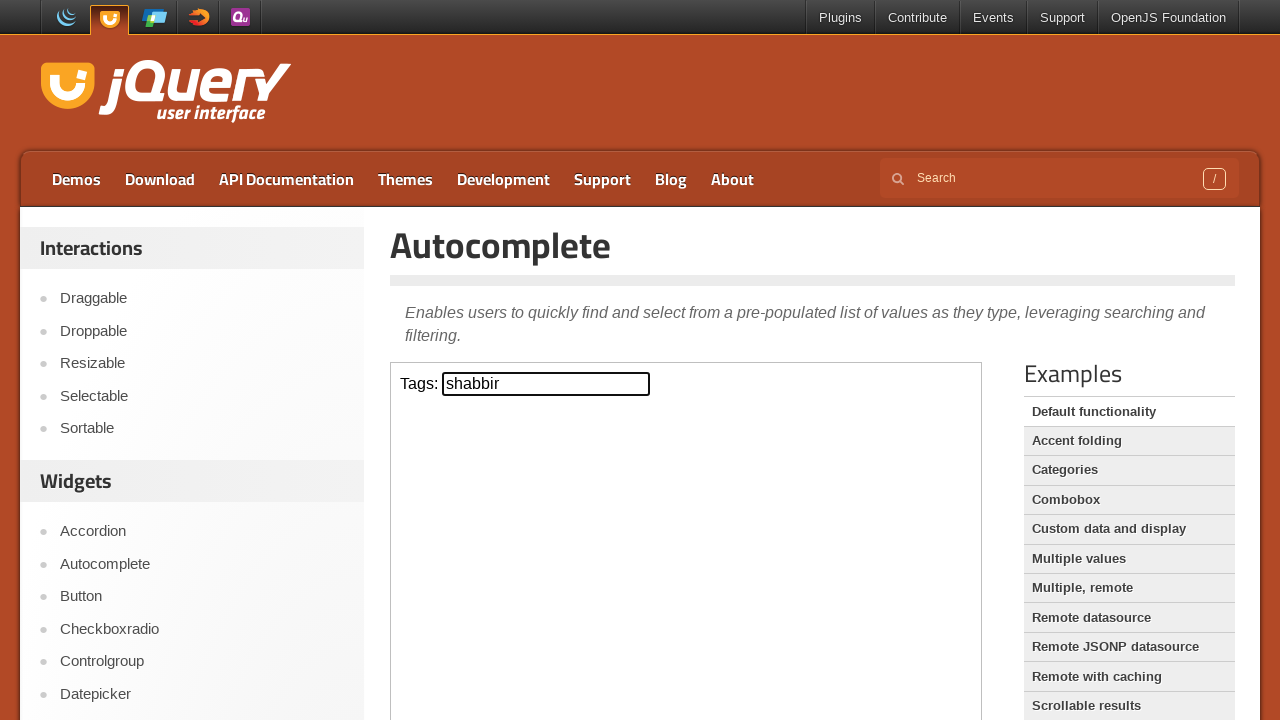